Tests slider input by moving it to a specific value

Starting URL: https://demoqa.com/slider

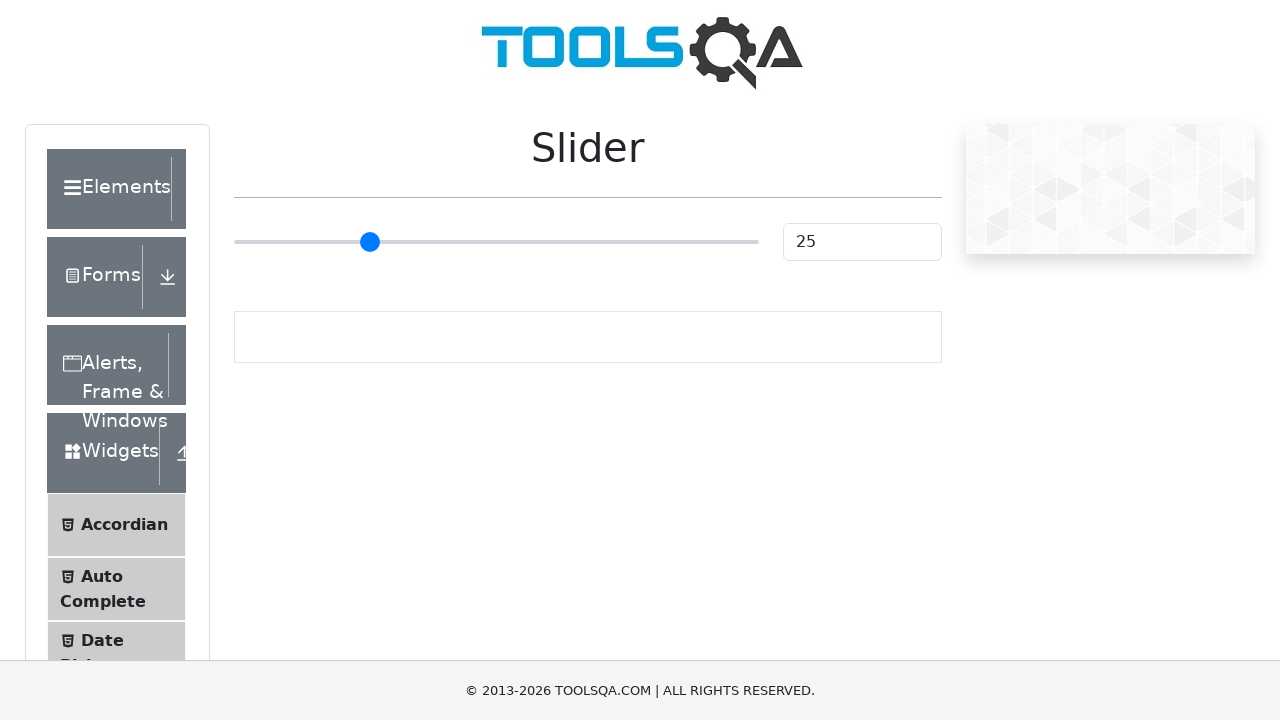

Located the slider input element with type='range'
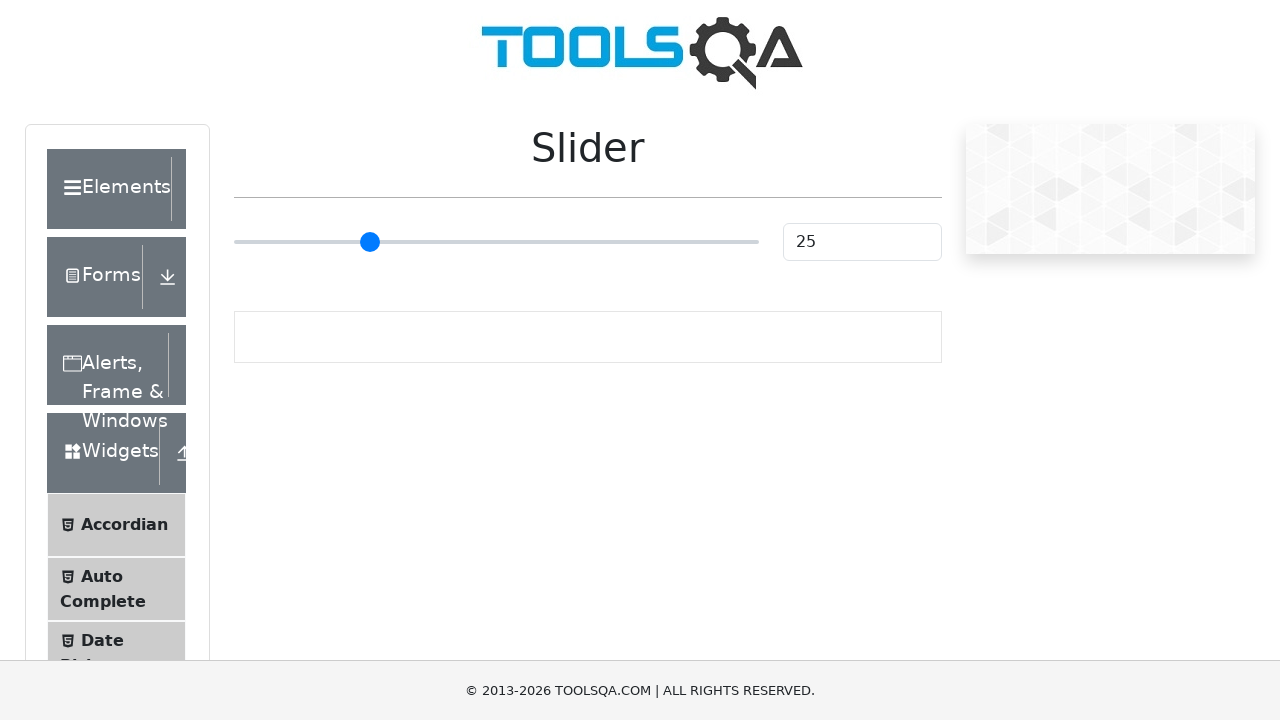

Set slider value to 90 using stepUp and dispatched change event
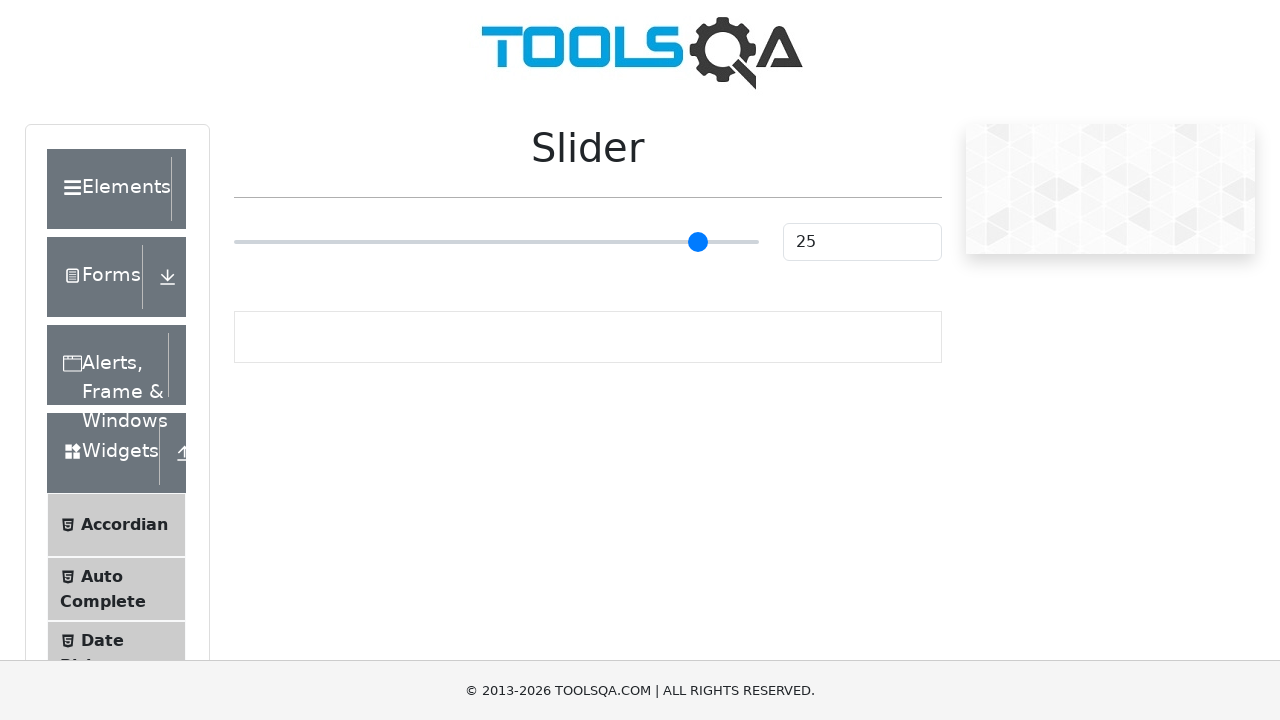

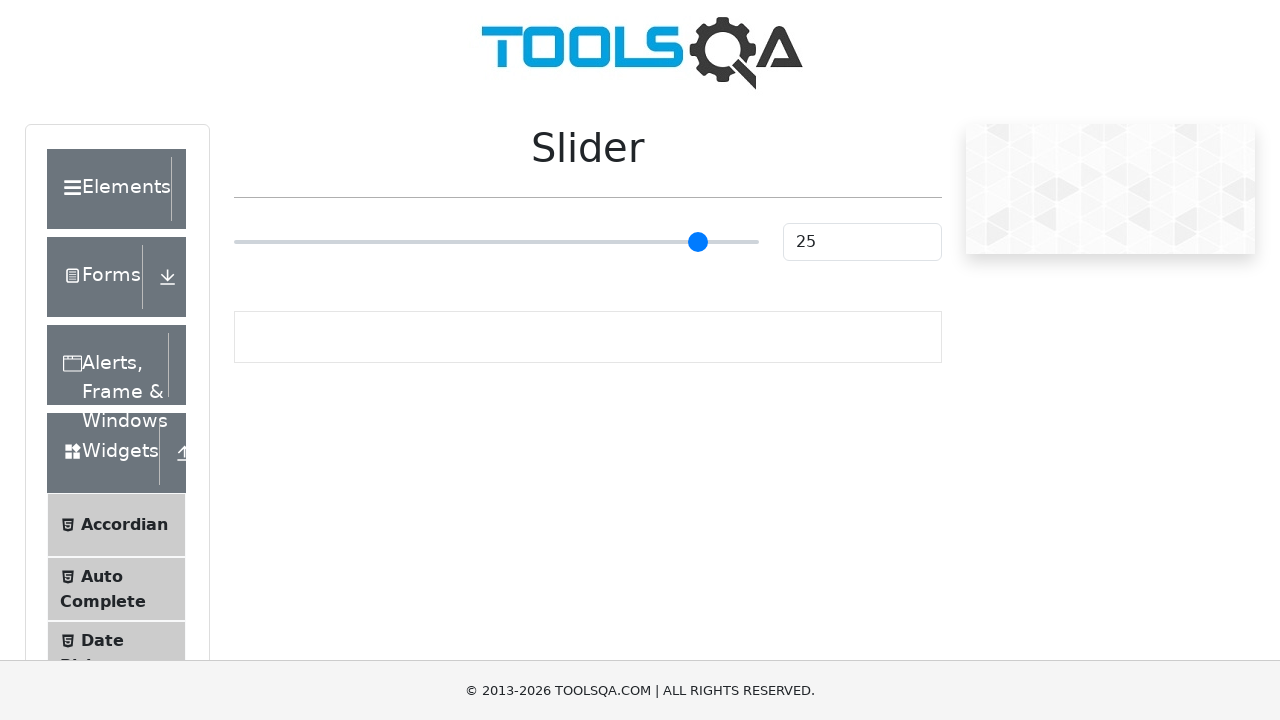